Tests form submission by filling out first name, last name, job title fields, selecting education level, and submitting the form

Starting URL: http://formy-project.herokuapp.com/form

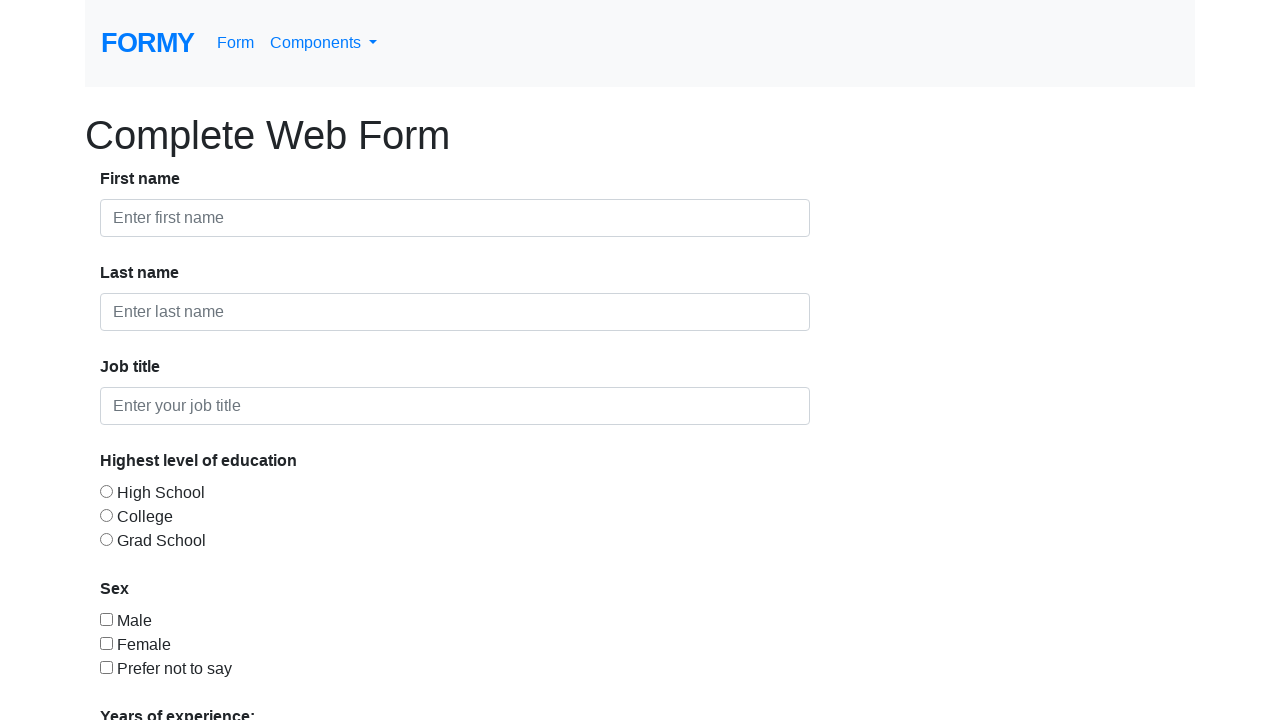

Filled first name field with 'Saher' on #first-name
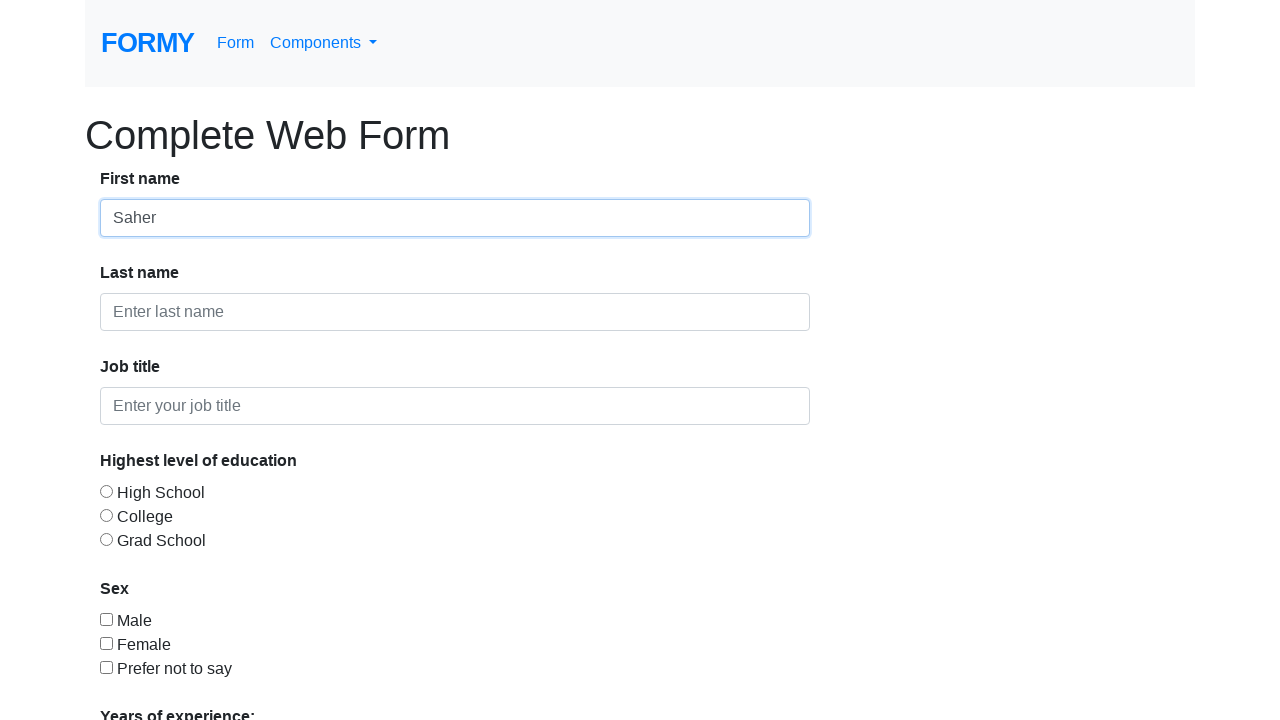

Filled last name field with 'Seada' on #last-name
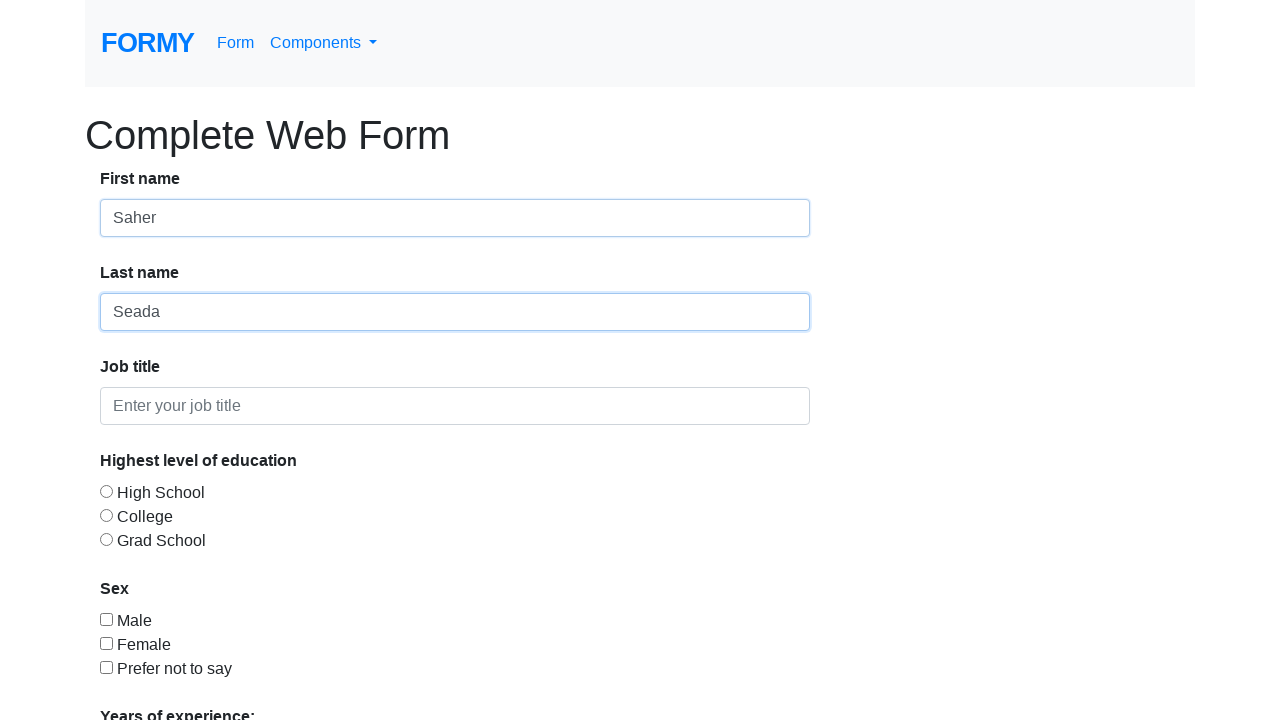

Filled job title field with 'Student' on #job-title
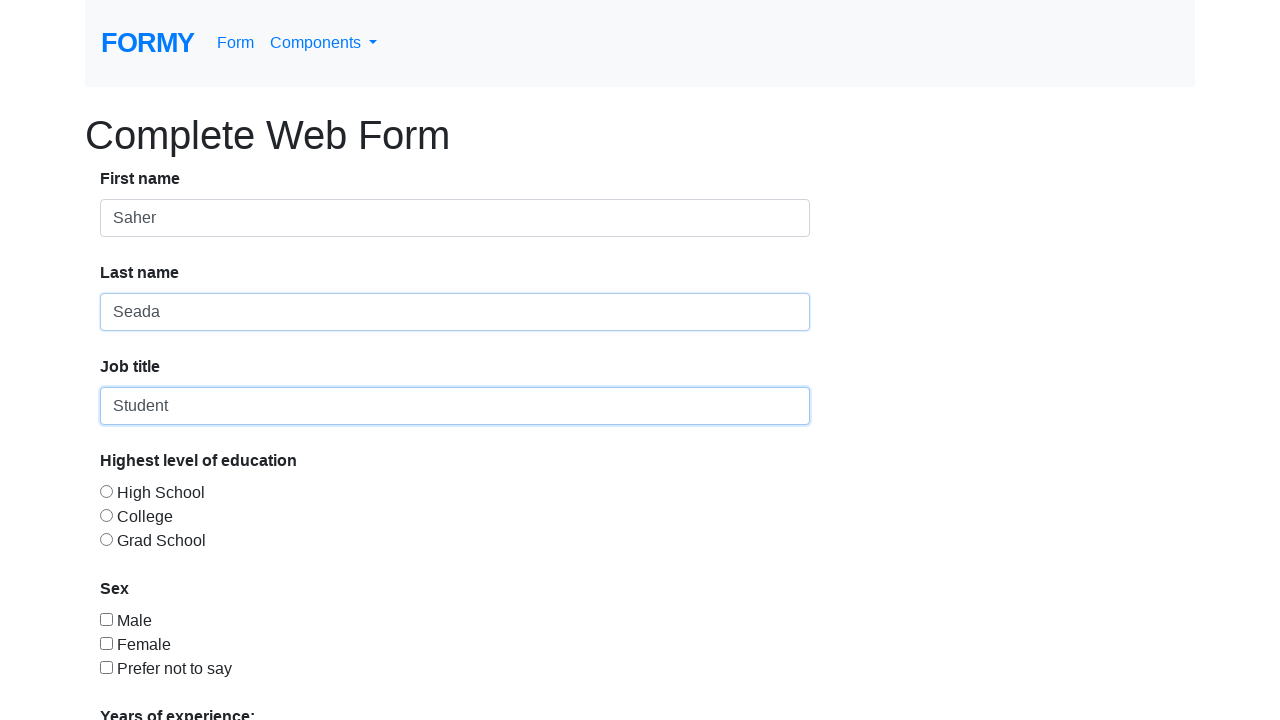

Selected High School education level at (106, 491) on #radio-button-1
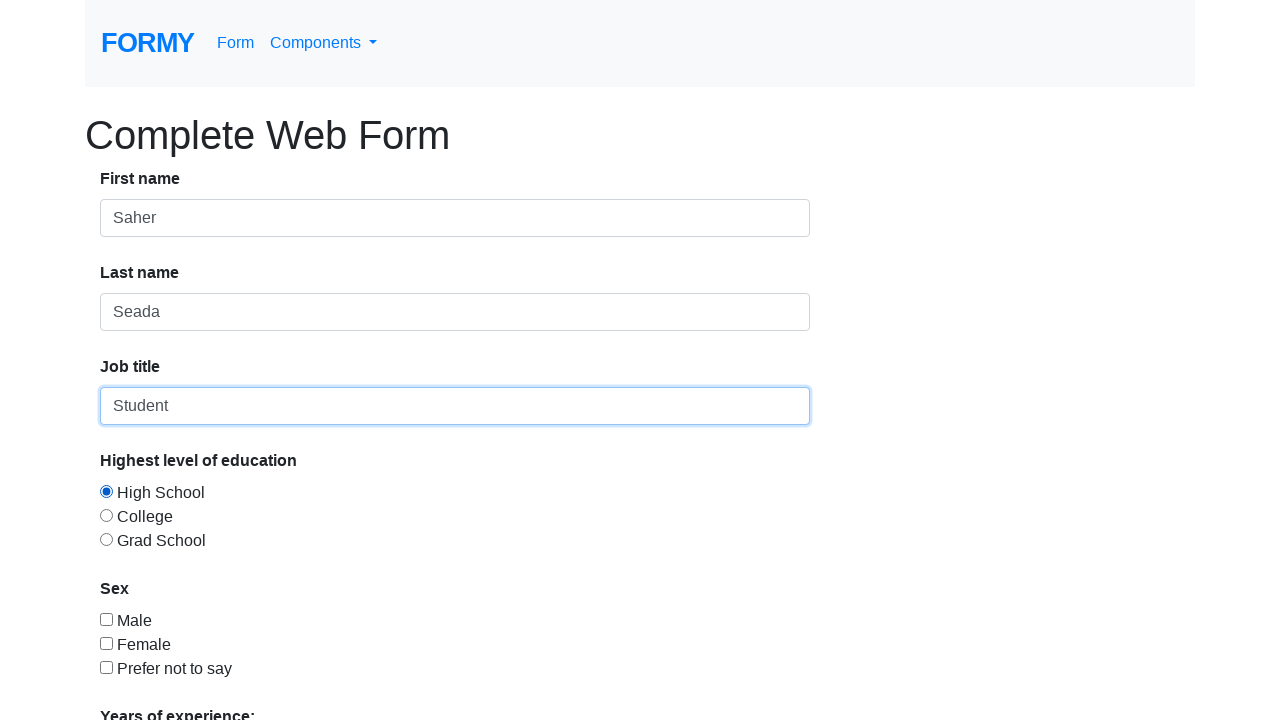

Clicked submit button to submit the form at (148, 680) on .btn-primary
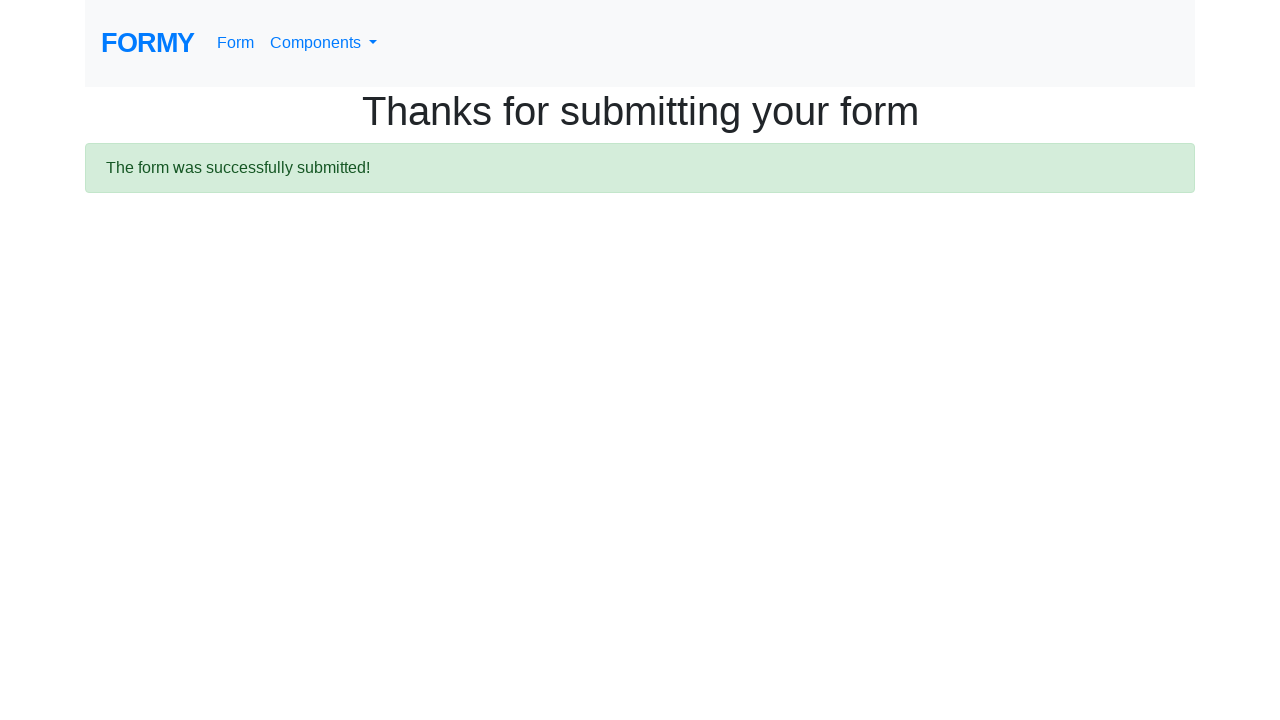

Form submission completed and page loaded
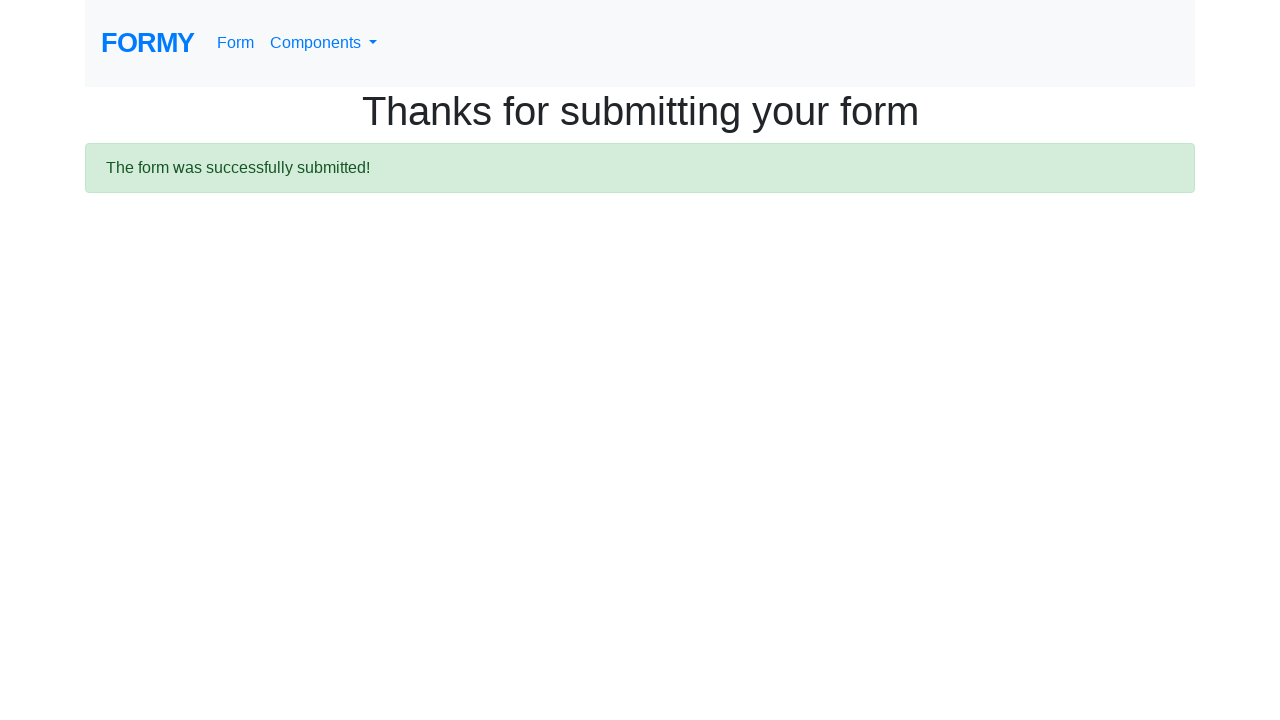

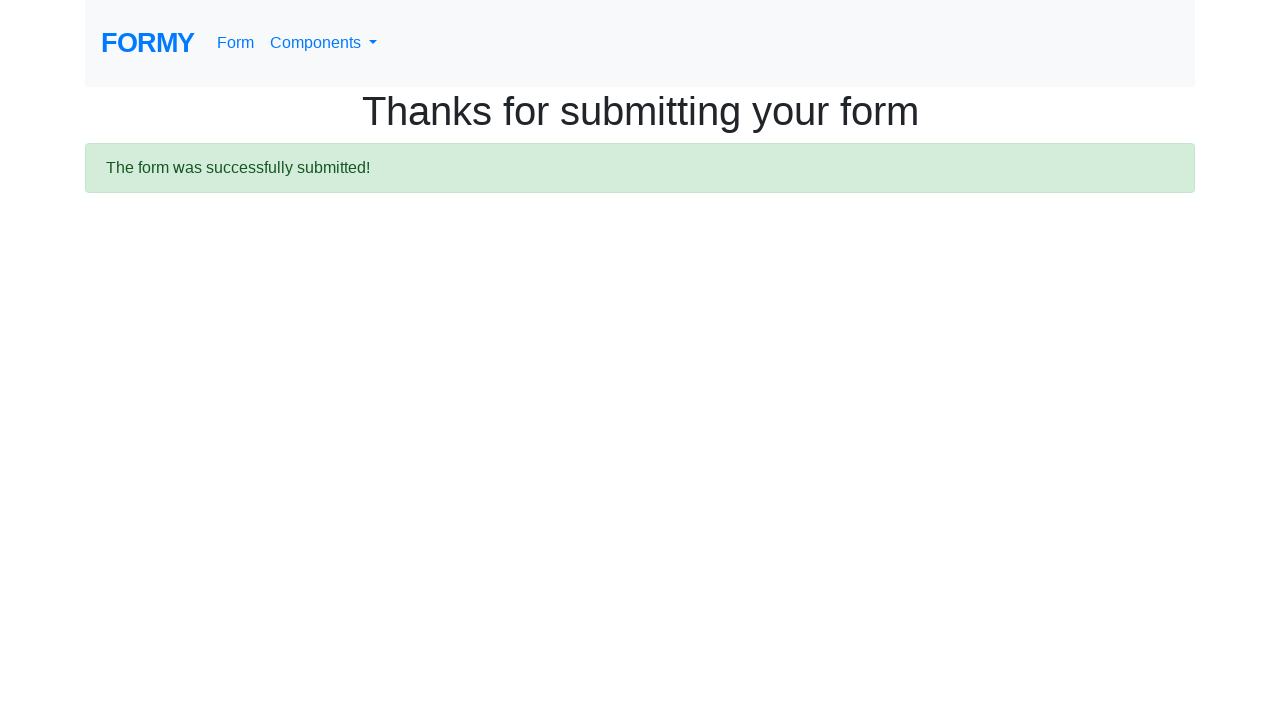